Tests the Stock Universe feature on Tickertape equity screener by clicking on the first filter option and verifying a universe tab is displayed.

Starting URL: https://www.tickertape.in/screener/equity

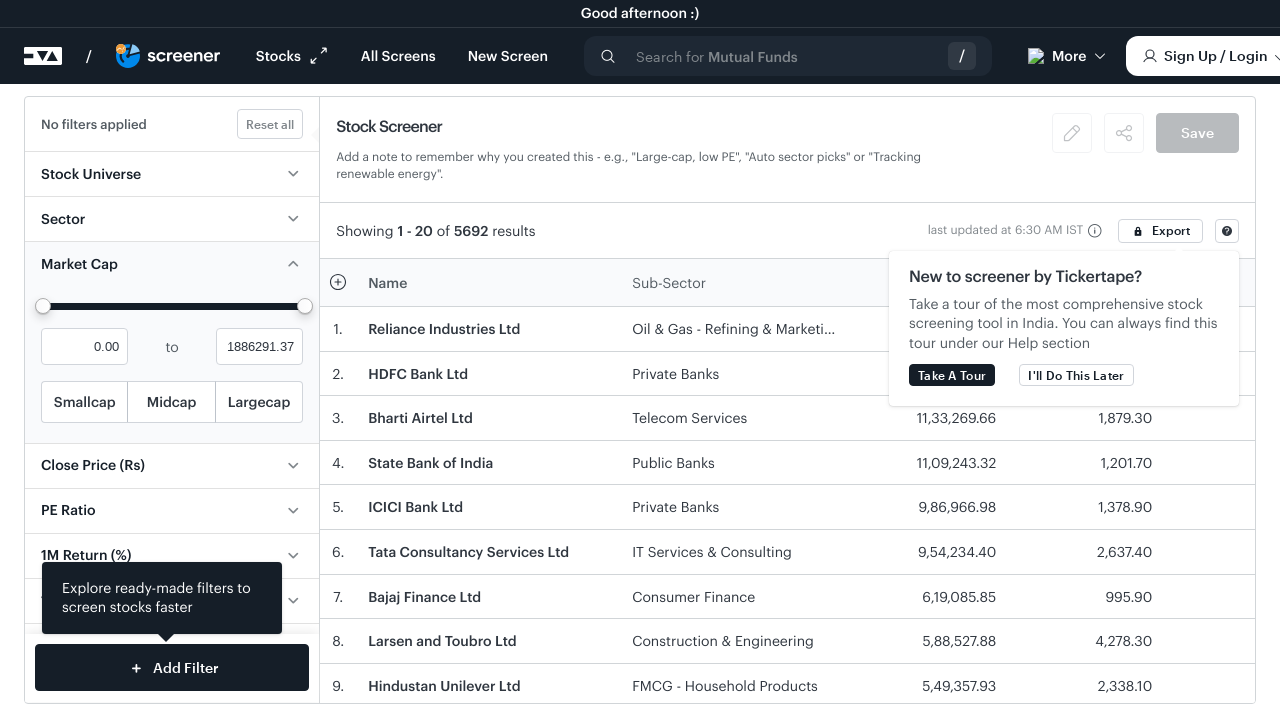

Clicked on the first filter/universe option in Stock Universe feature at (91, 174) on xpath=(//div[@class='jsx-214020999 jsx-173293736 '])[1]
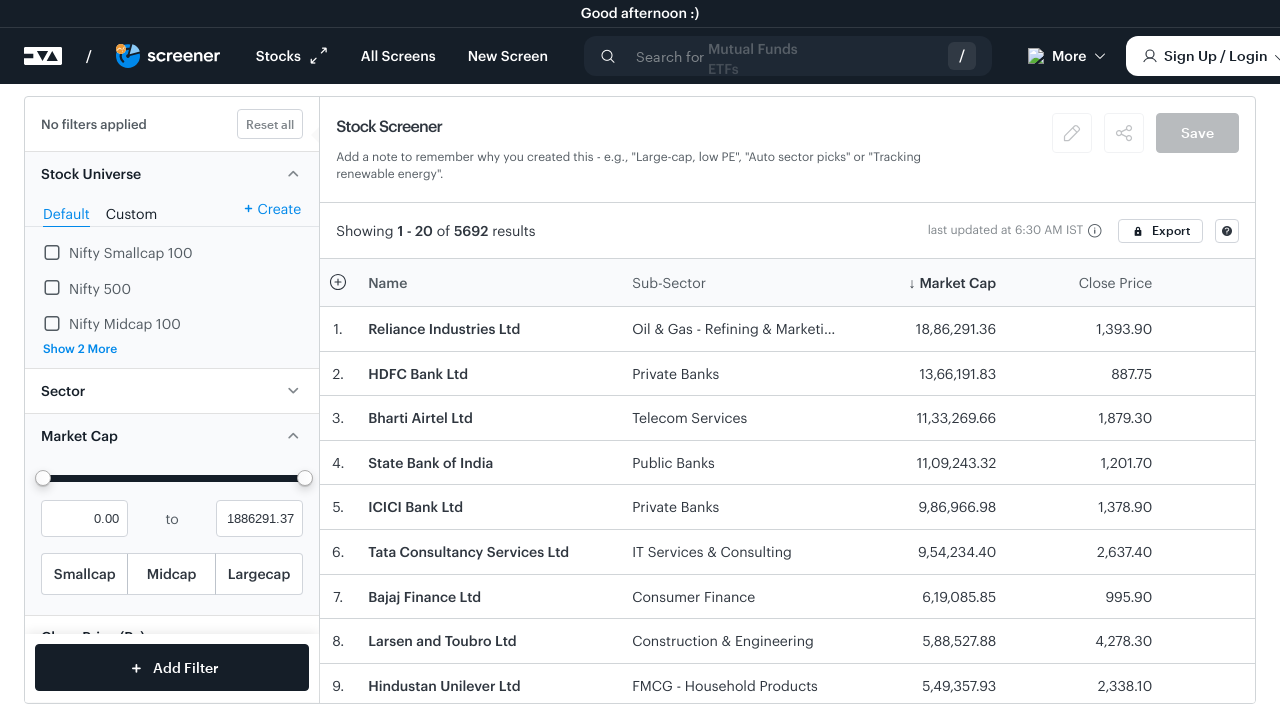

Universe tab is now displayed on the equity screener
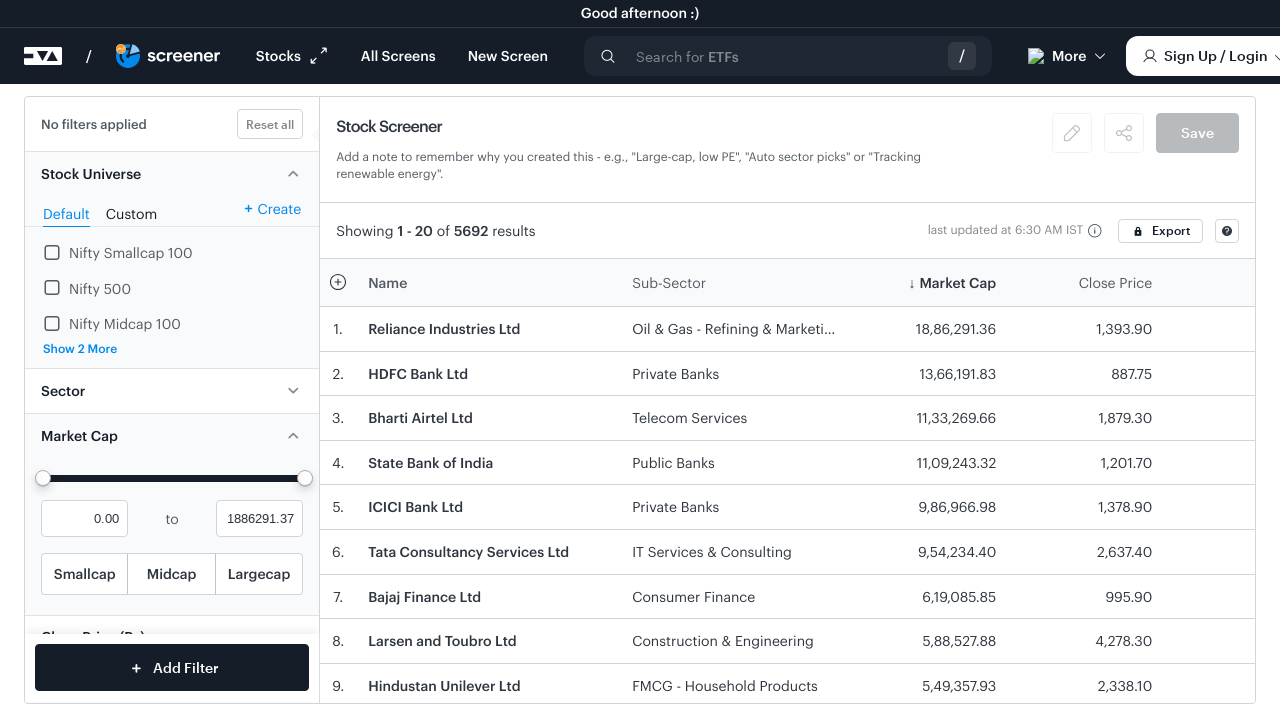

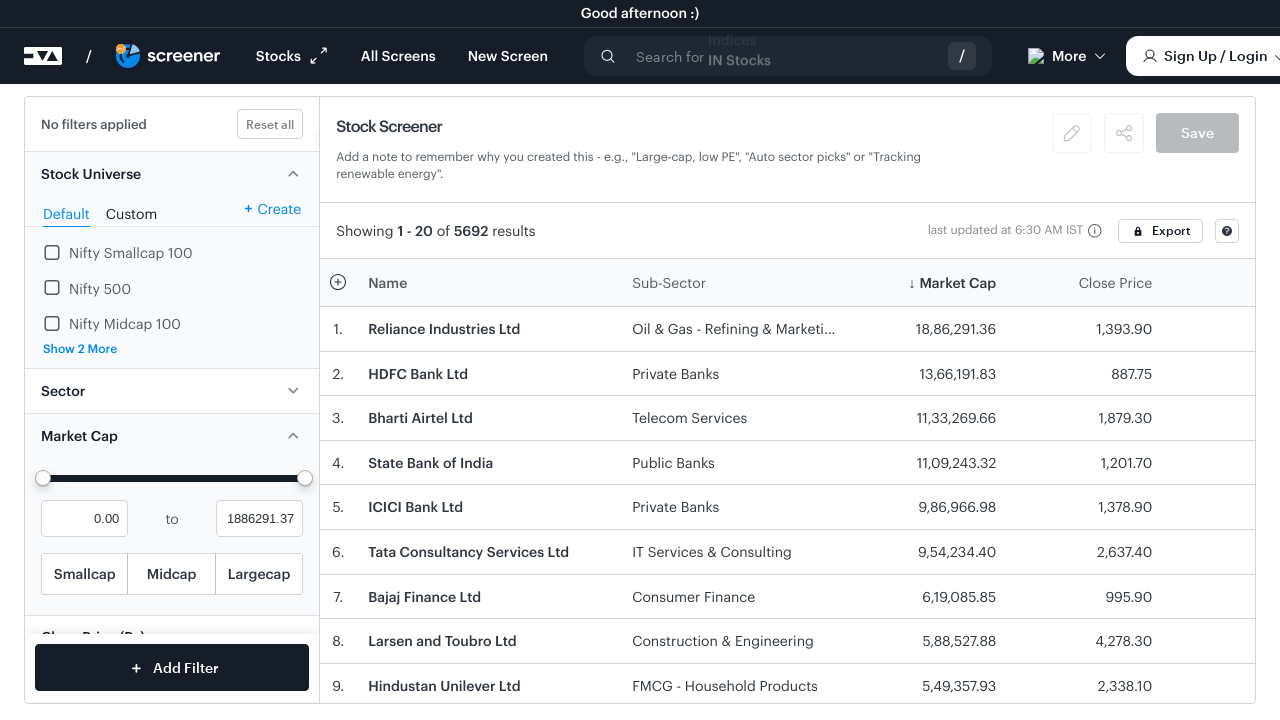